Navigates to Wise Quarter homepage and verifies that the page title contains "Wise Quarter"

Starting URL: https://www.wisequarter.com

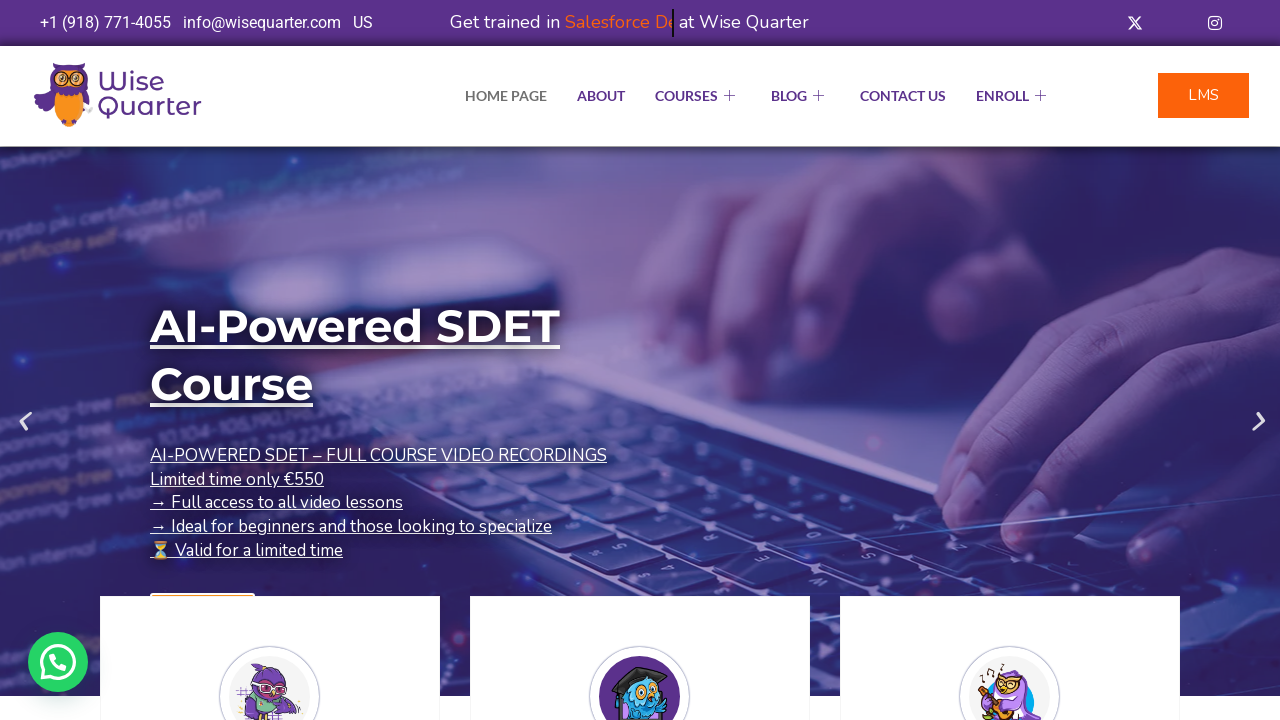

Waited for page to reach domcontentloaded state
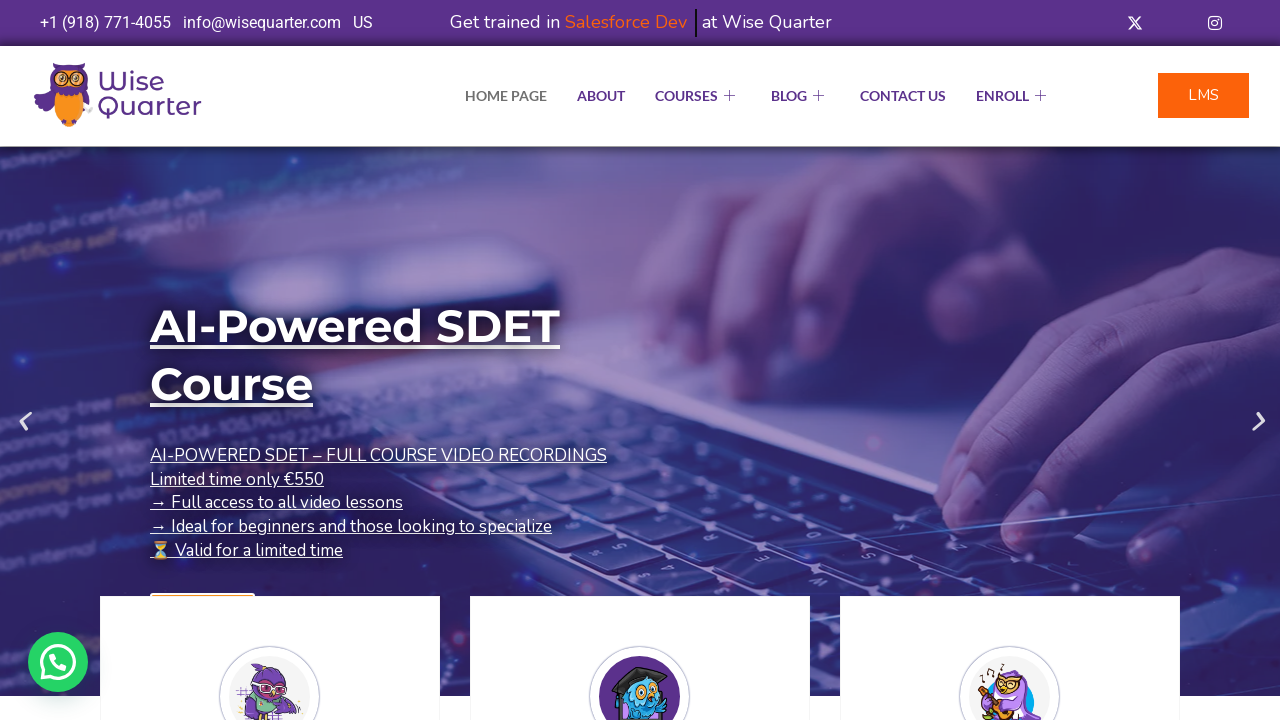

Verified page title contains 'Wise Quarter'
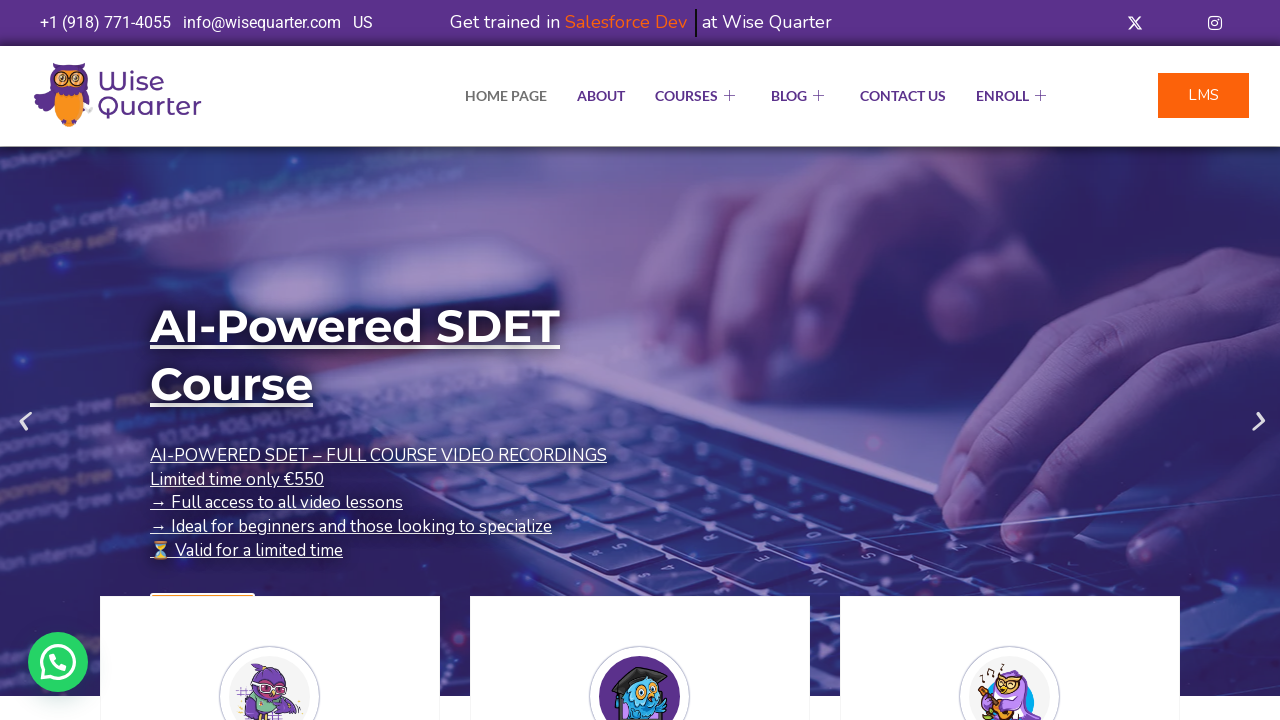

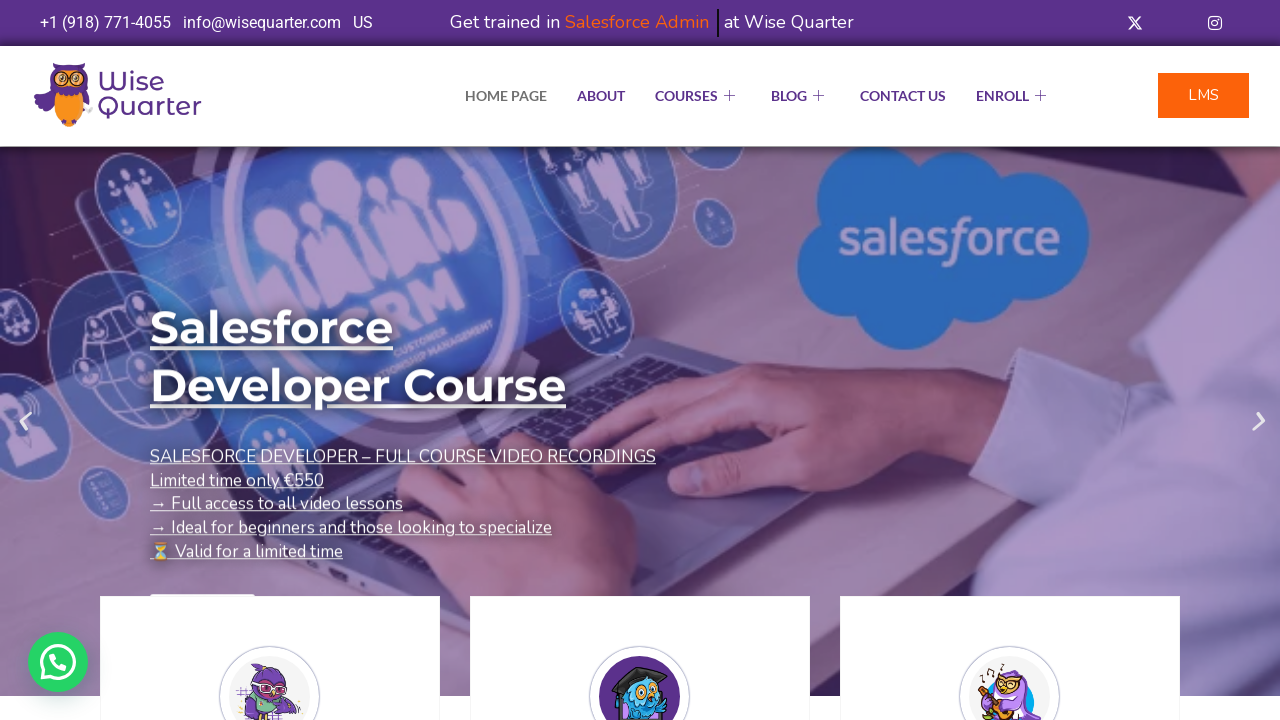